Tests the table search functionality by searching for "New York" and verifying that exactly 5 results are returned from a total of 24 entries.

Starting URL: https://www.lambdatest.com/selenium-playground/table-sort-search-demo

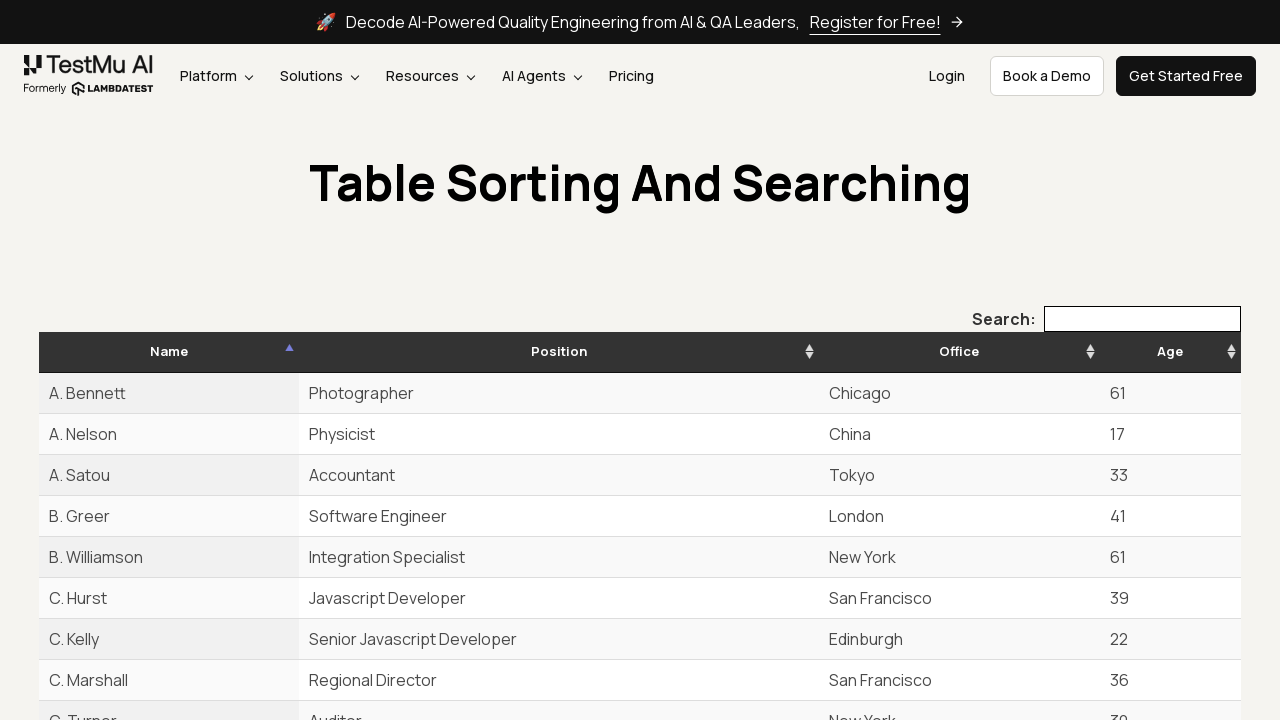

Search input box became visible
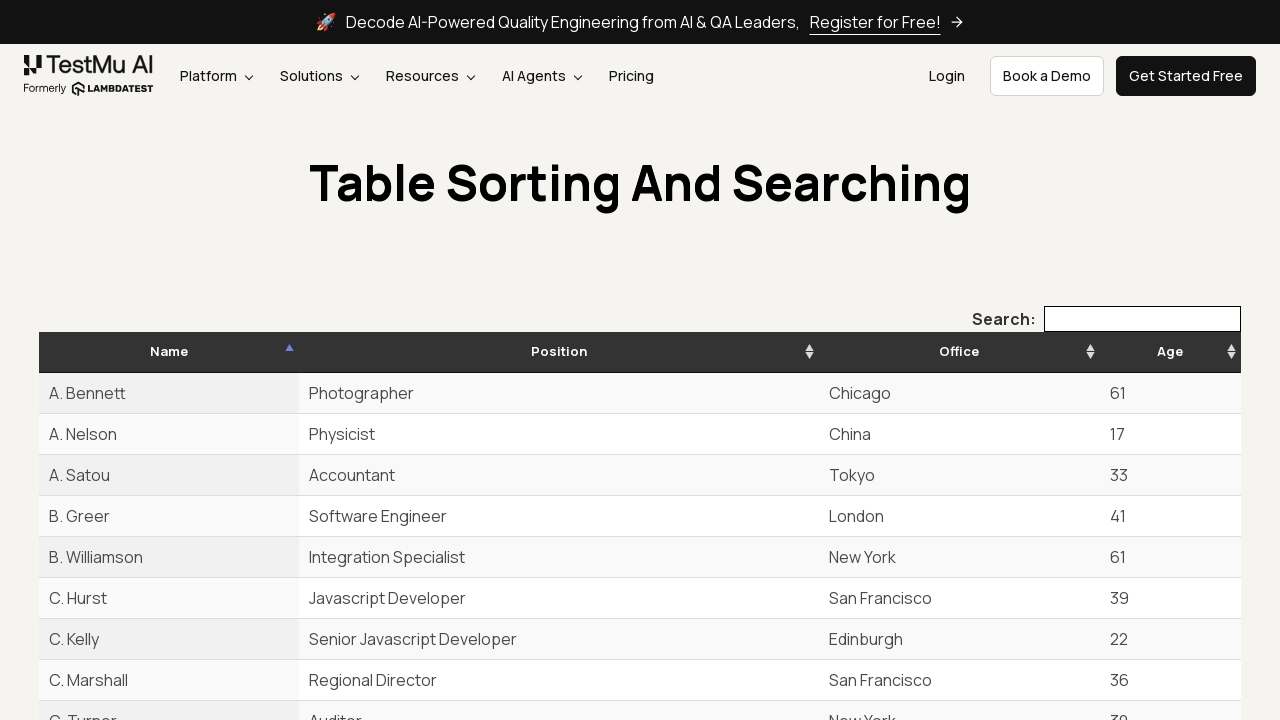

Cleared the search input box on input[type='search']
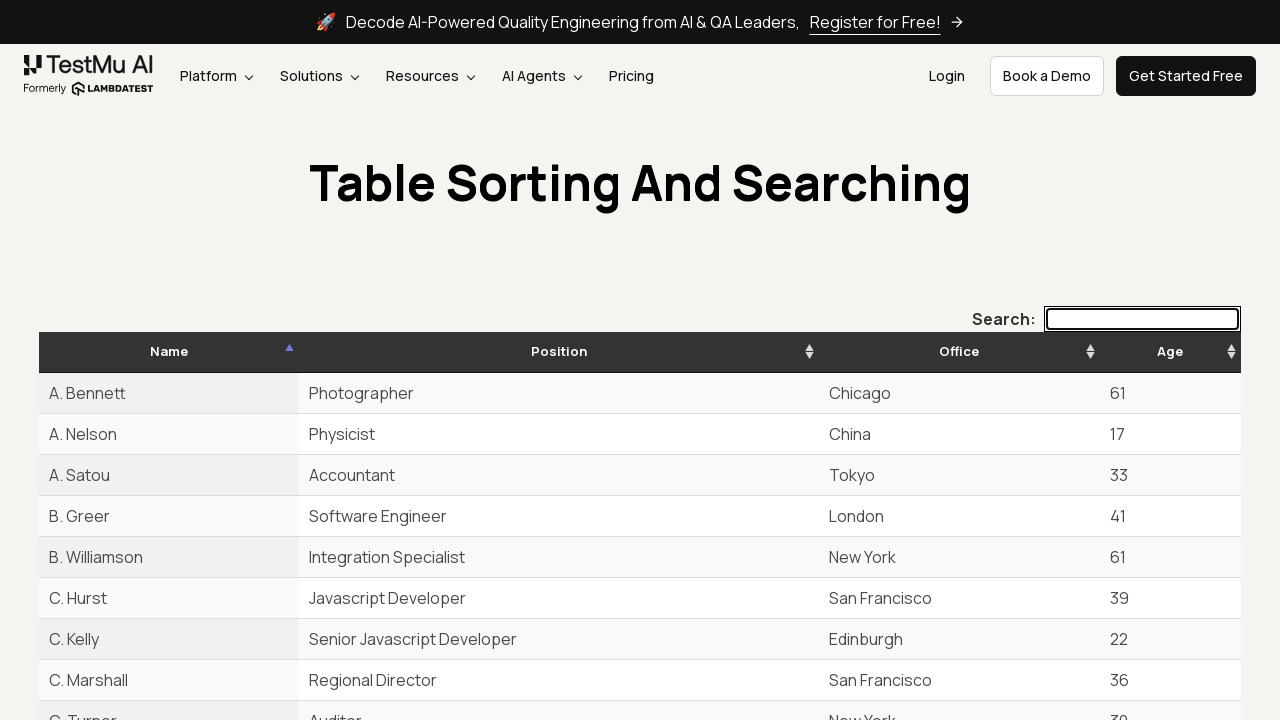

Filled search box with 'New York' on input[type='search']
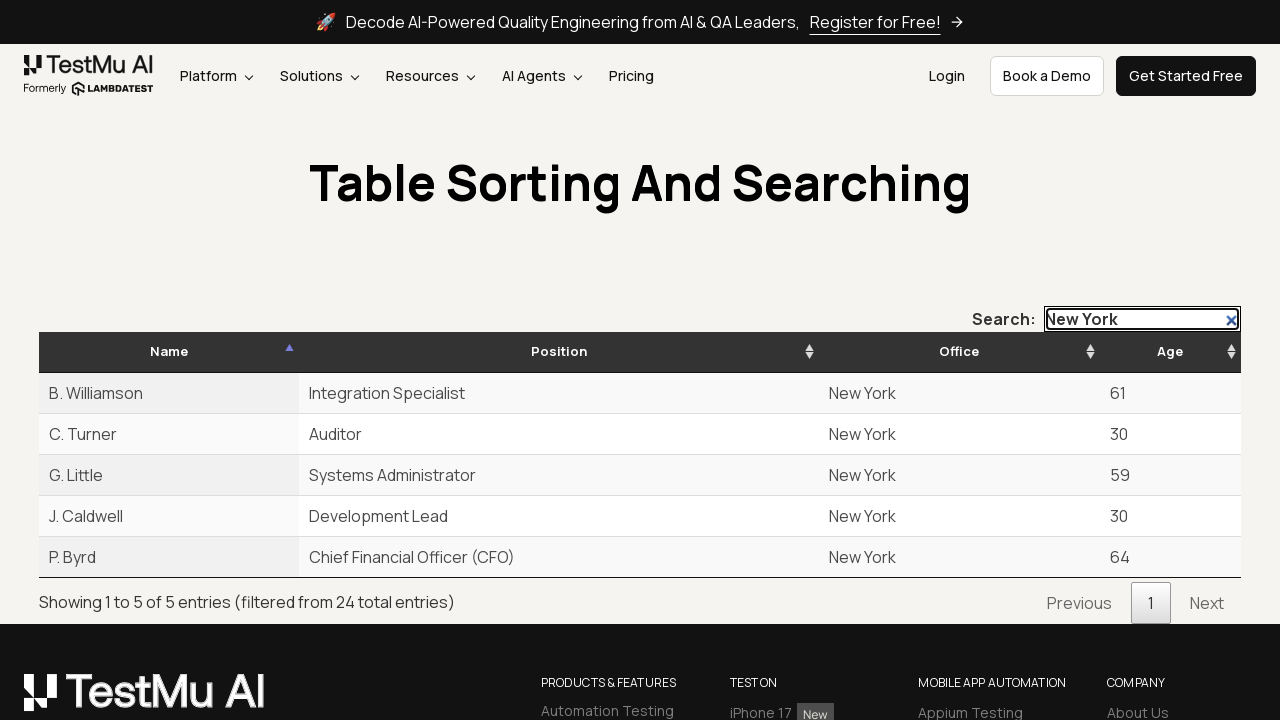

Pressed Enter to submit search on input[type='search']
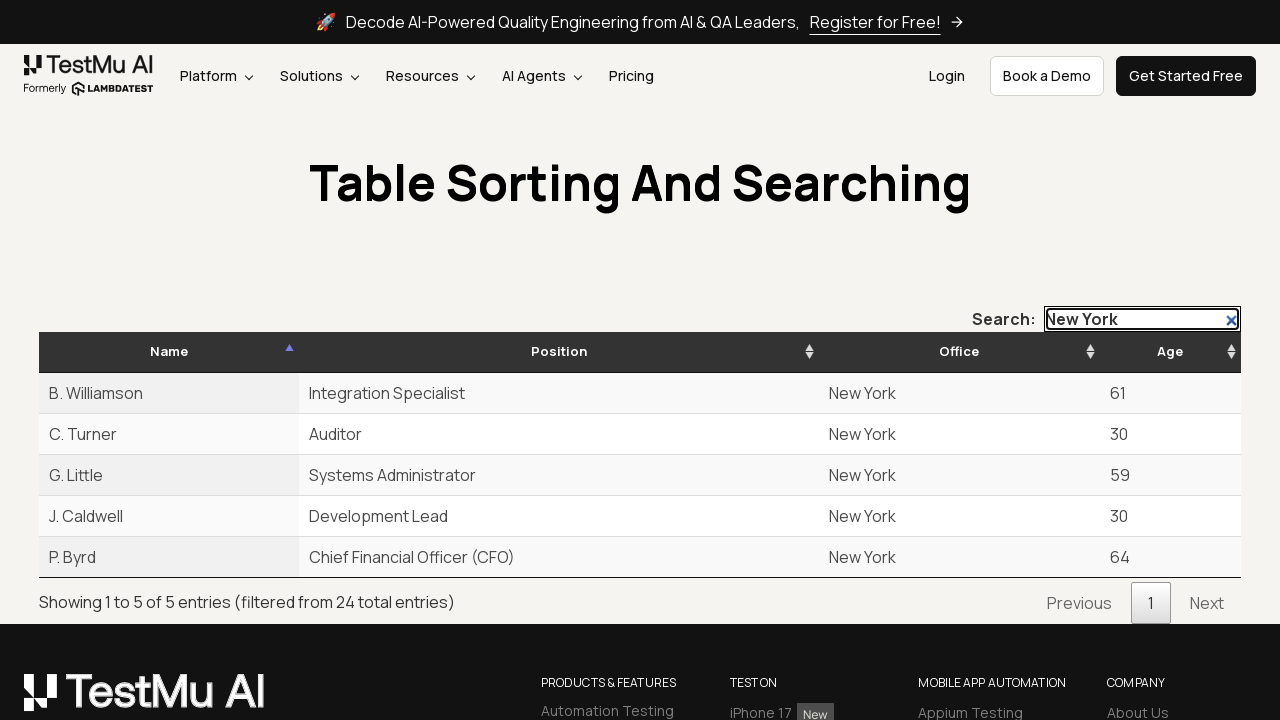

Waited 2 seconds for search results to update
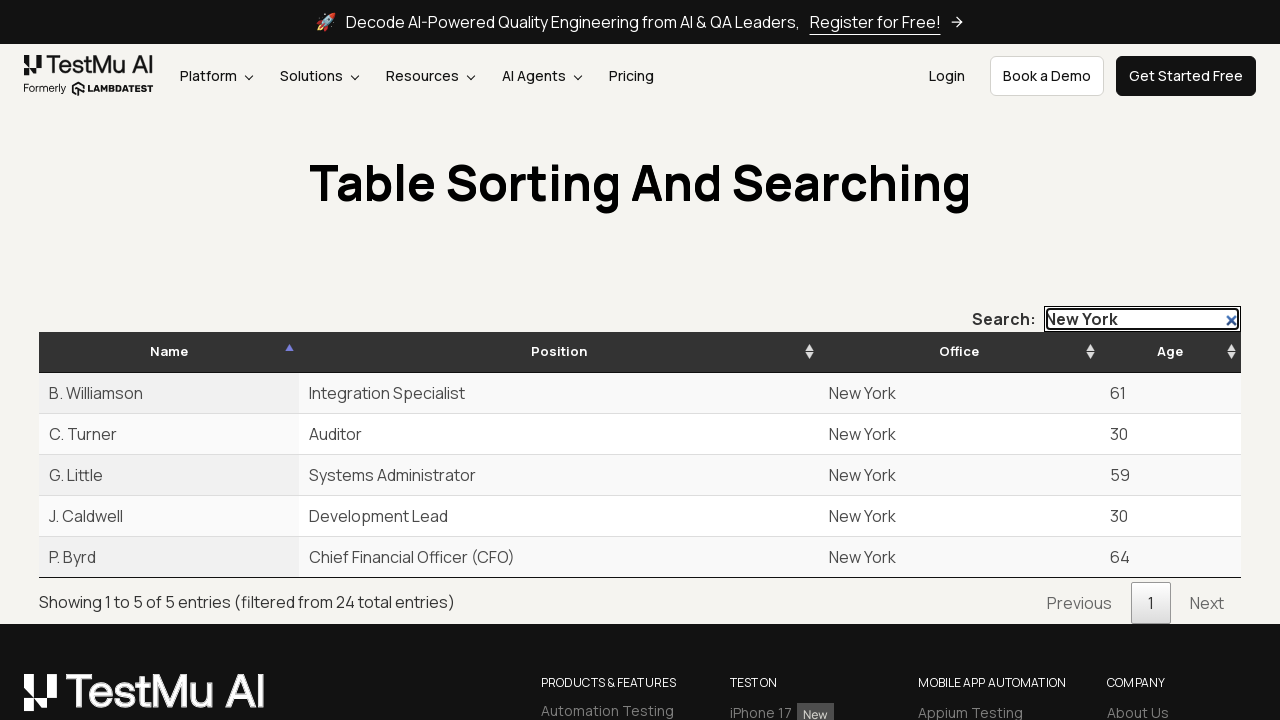

Filtered table rows became visible
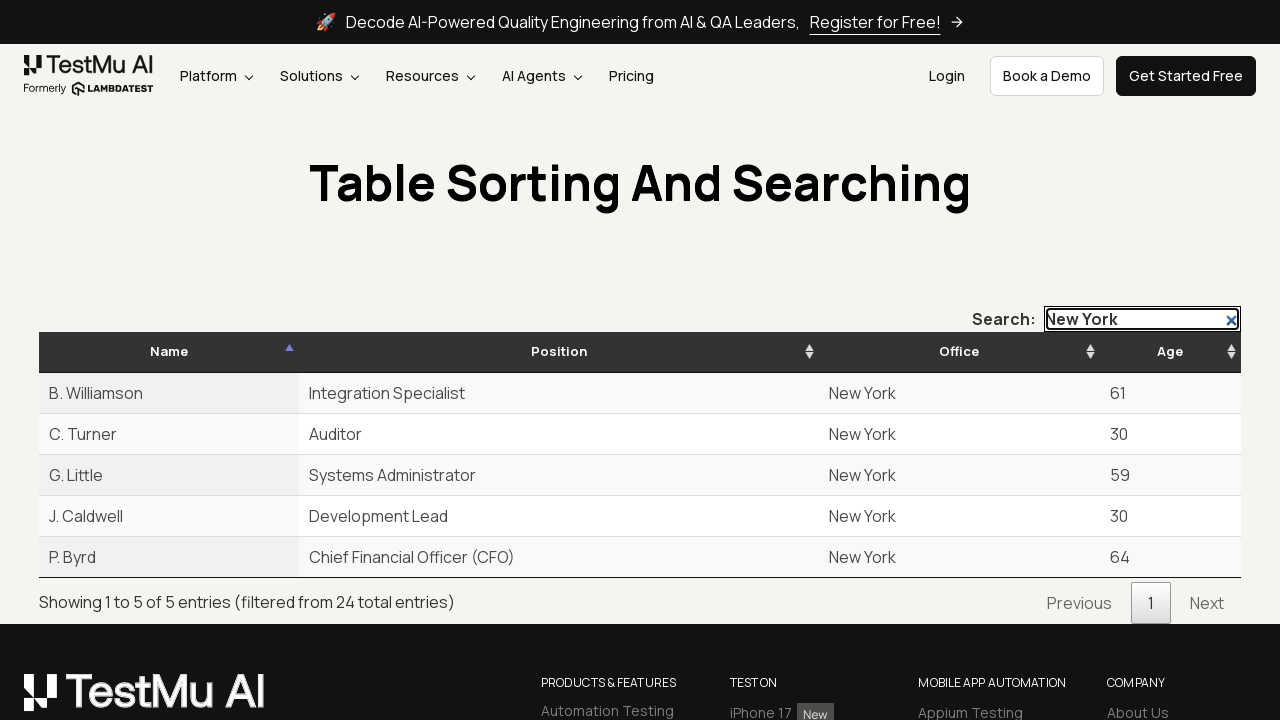

Status text showing search results info became visible
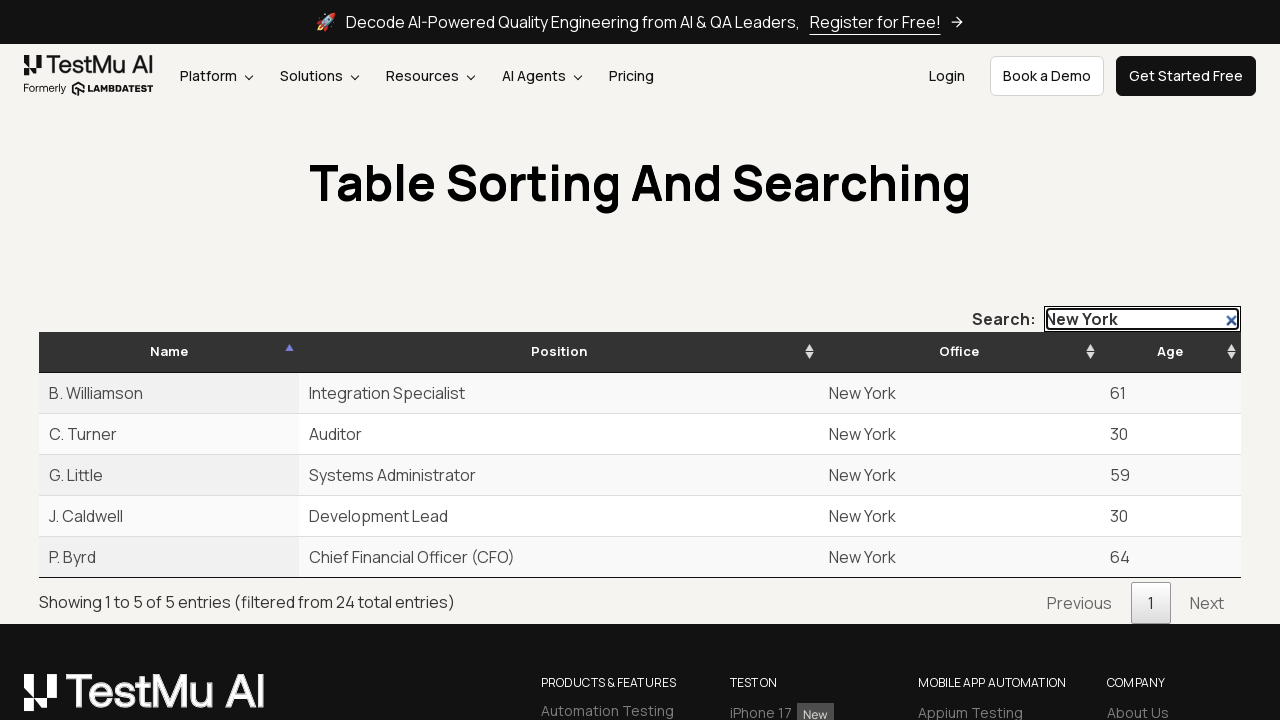

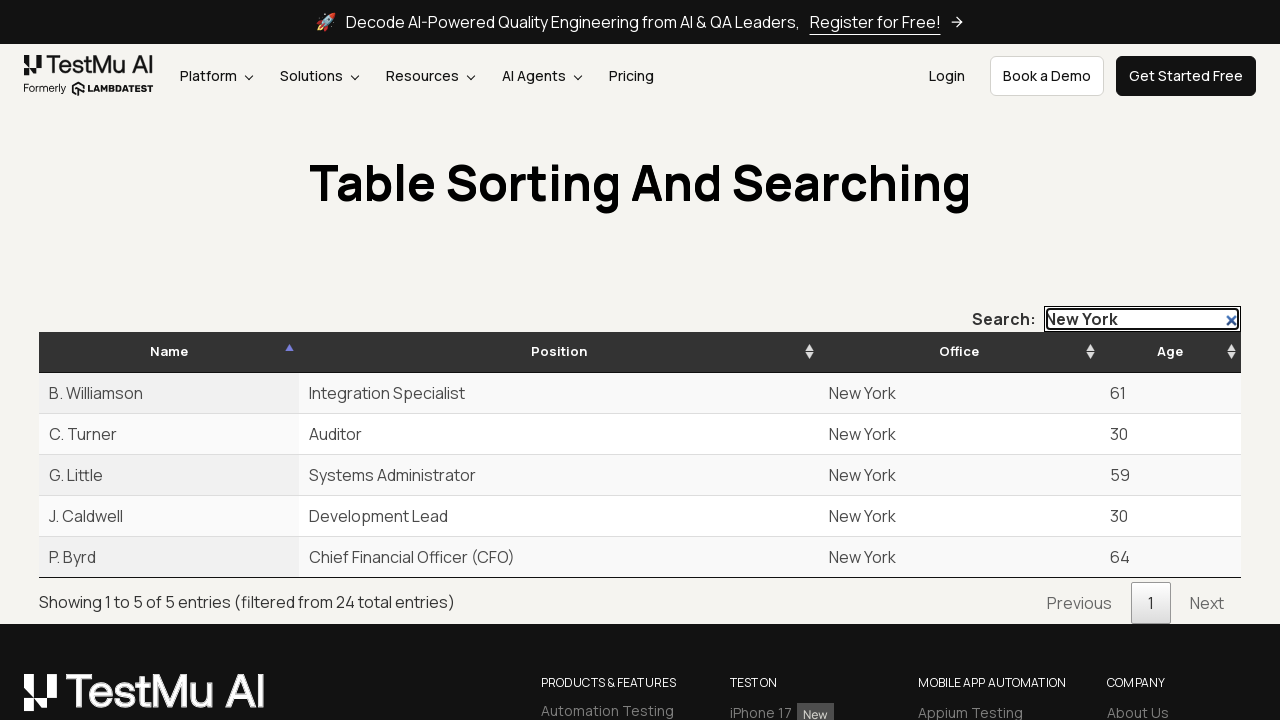